Tests web table sorting functionality by selecting page size, collecting vegetable names from the table, sorting them locally, clicking the column header to sort on the page, and verifying the sorted order matches the expected order.

Starting URL: https://rahulshettyacademy.com/seleniumPractise/#/offers

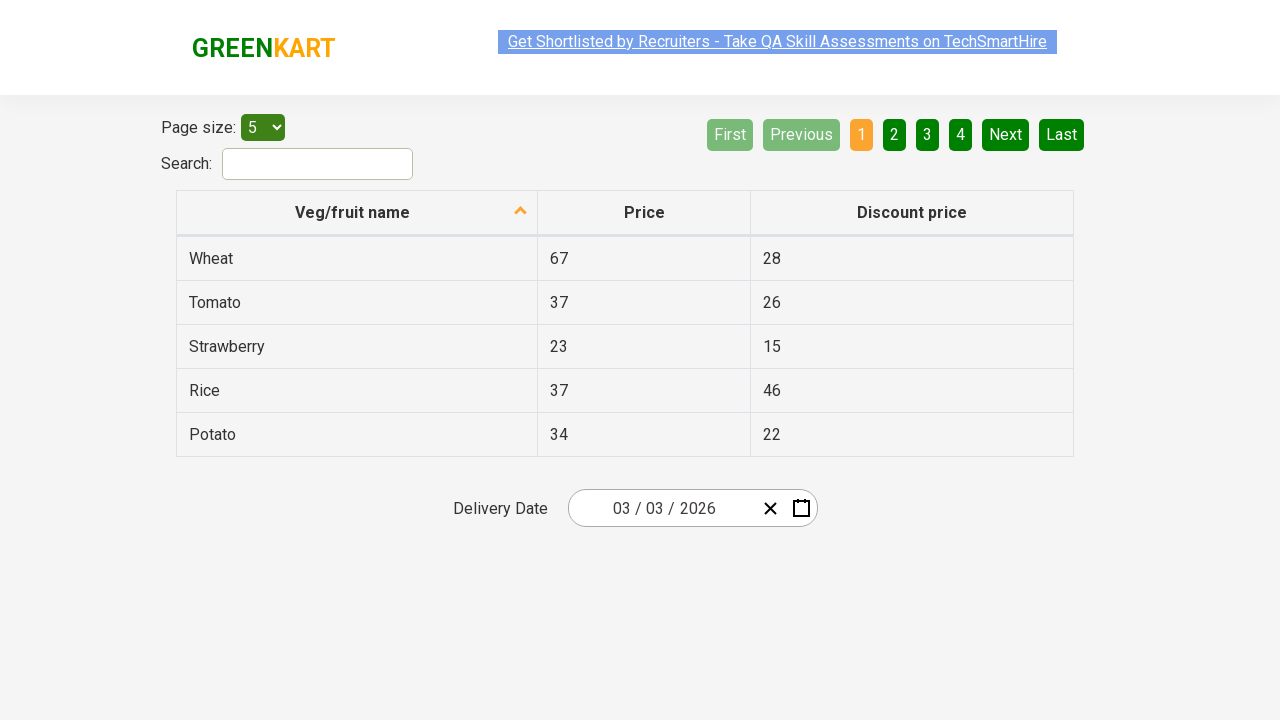

Selected '20' from page size dropdown on #page-menu
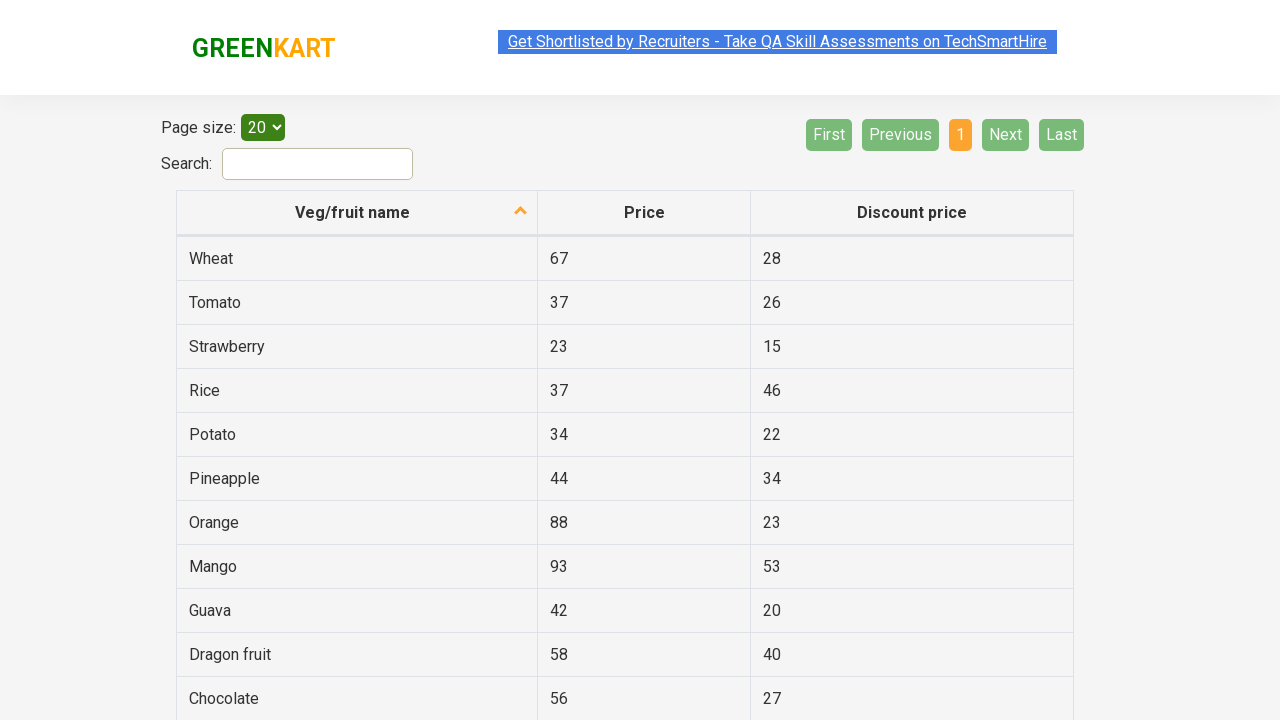

Table loaded after page size selection
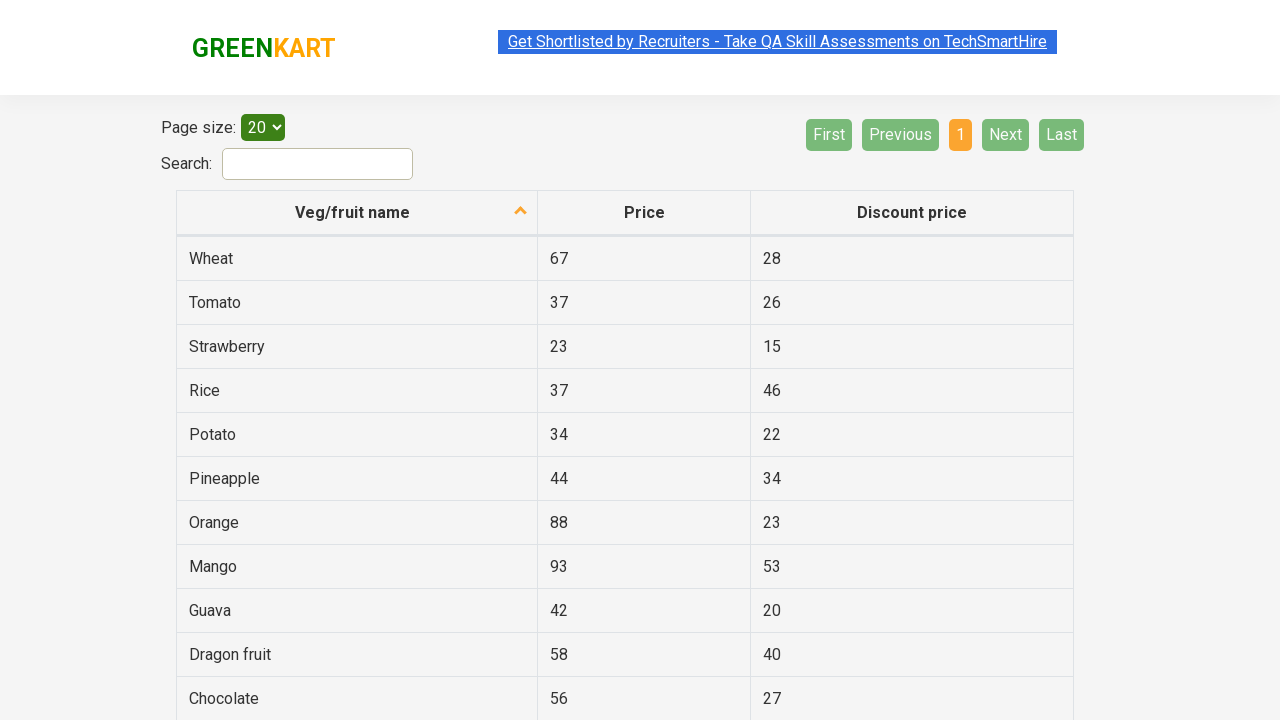

Collected 19 vegetable names from table
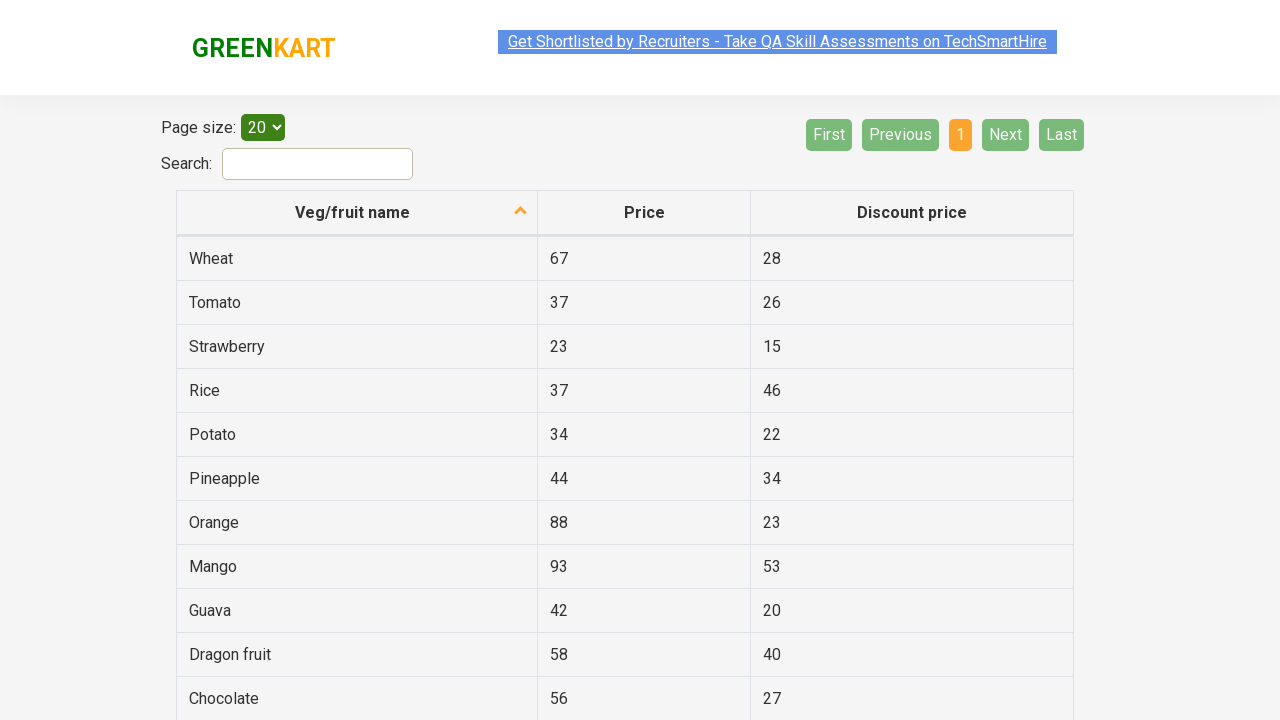

Sorted collected vegetable names locally for comparison
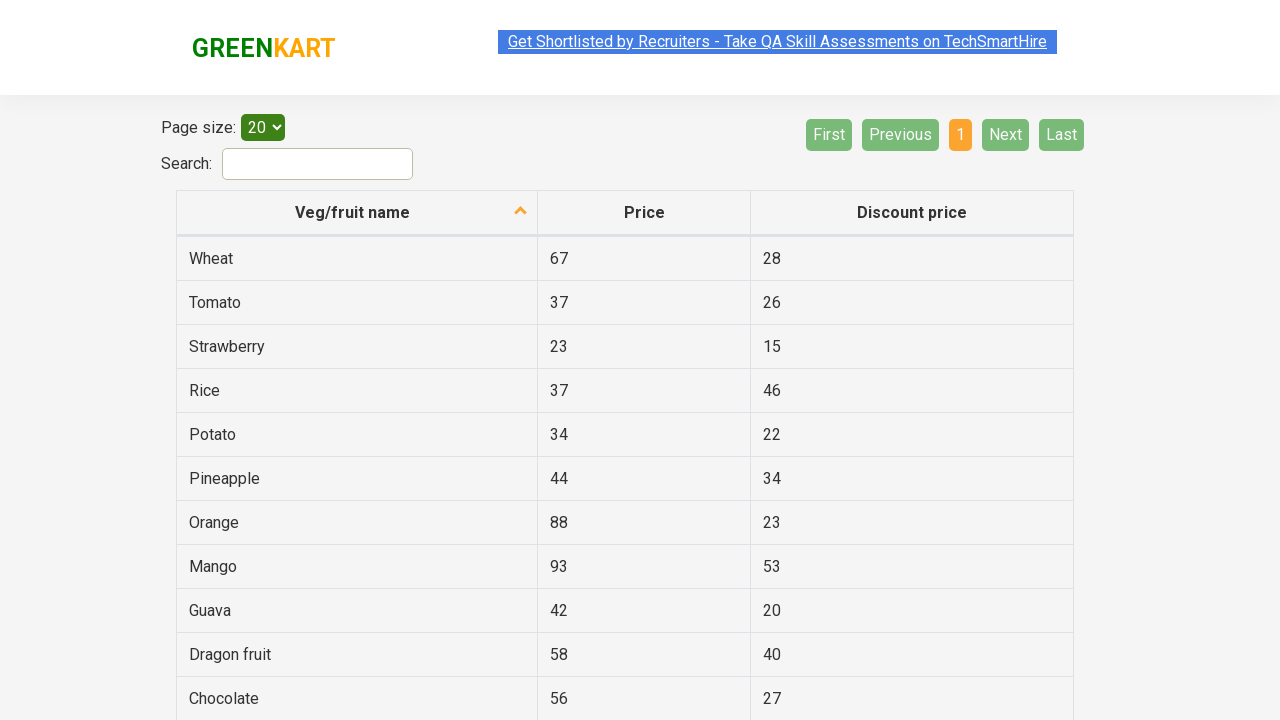

Clicked 'Veg/fruit name' column header to sort table at (353, 212) on xpath=//span[contains(text(),'Veg/fruit name')]
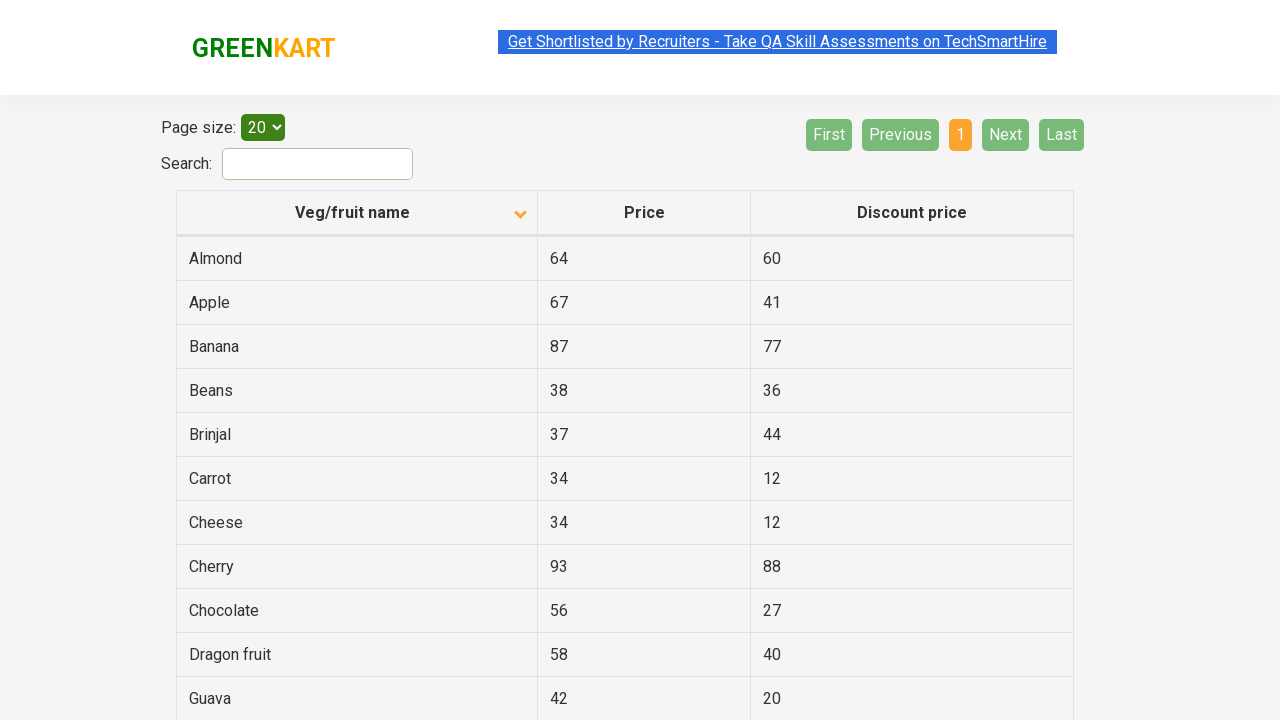

Waited for table to re-render after sorting
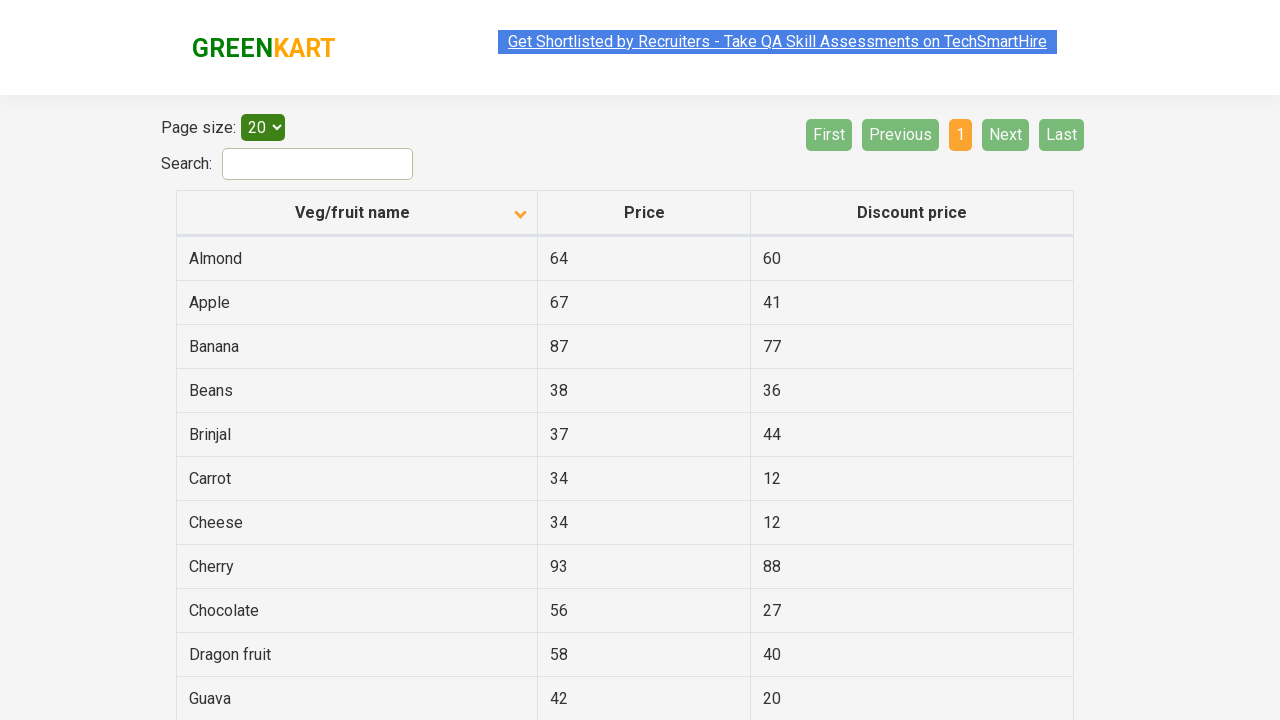

Collected 19 sorted vegetable names from table
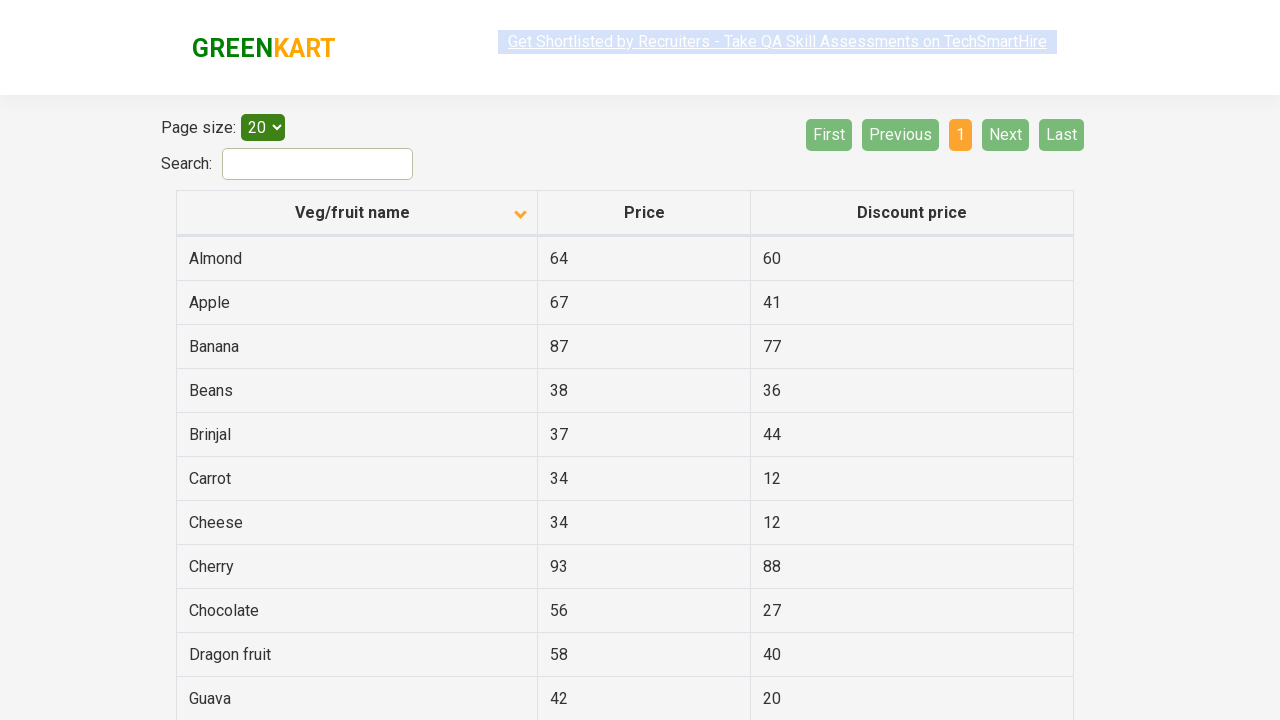

Verified that table sorting matches expected order
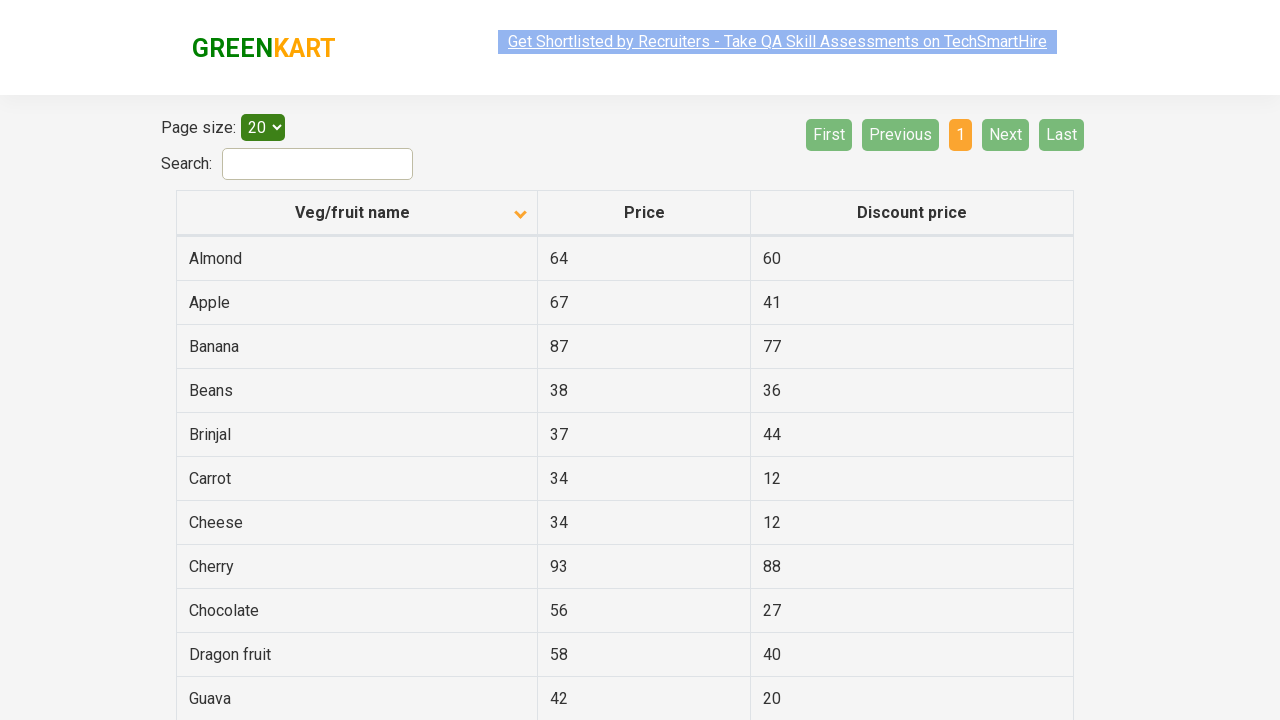

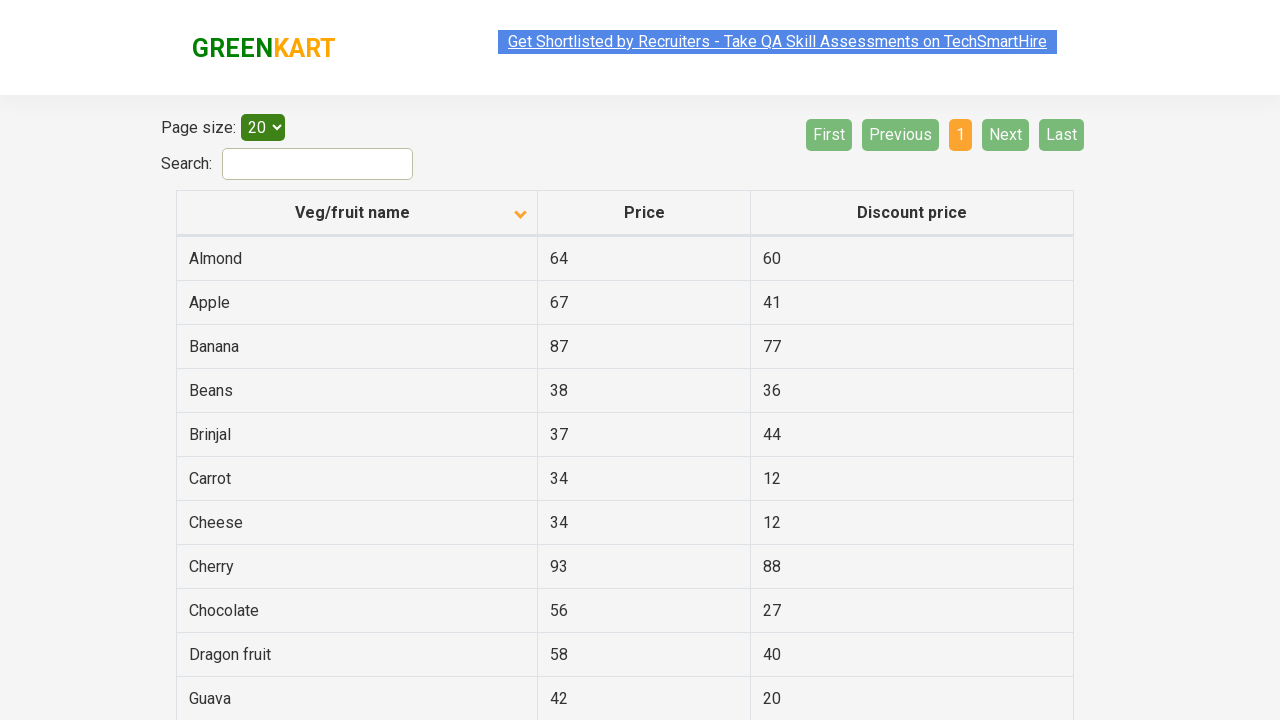